Tests form validation by clicking the login button without entering any credentials, verifying that the username field displays an invalid state

Starting URL: https://demoqa.com/login

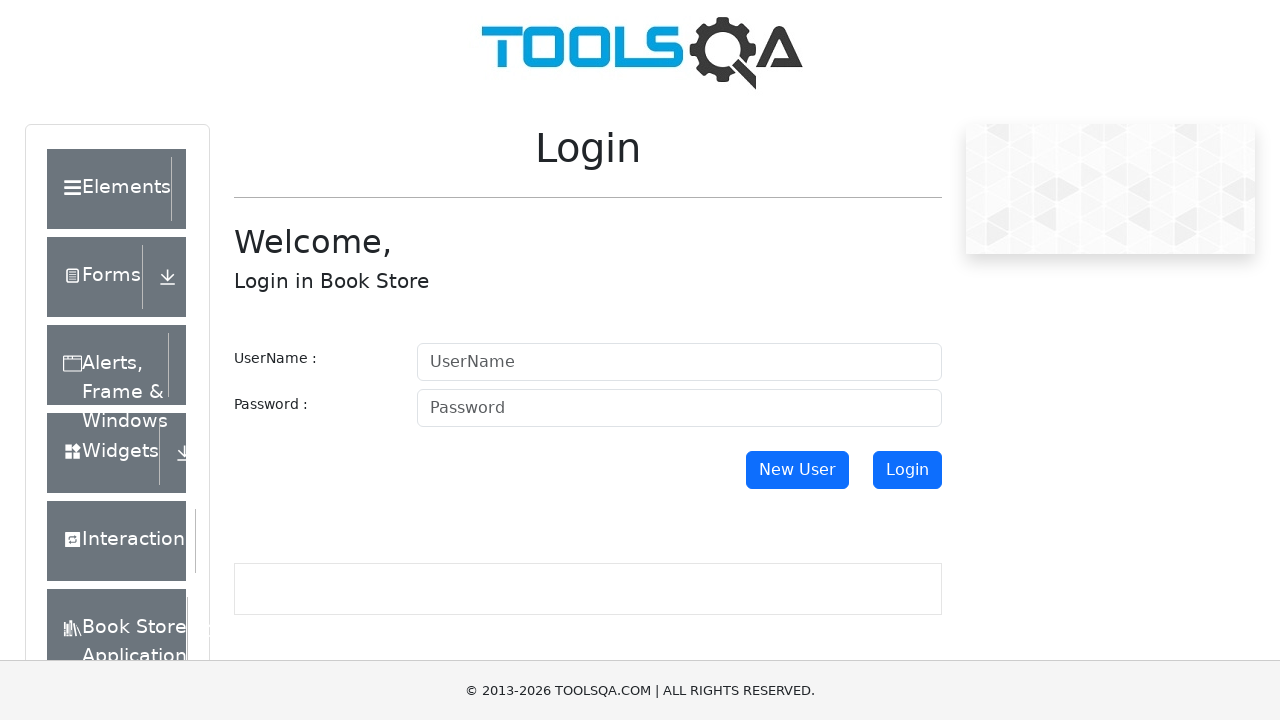

Scrolled login button into view
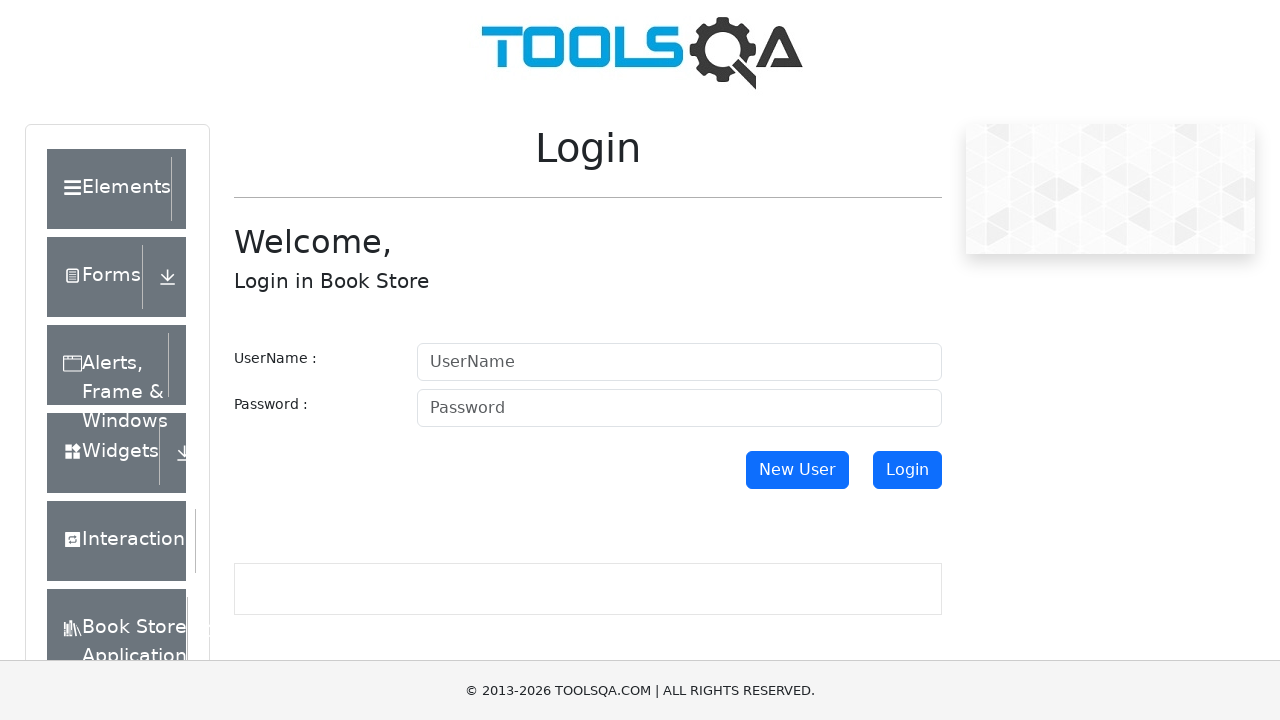

Clicked login button without entering credentials at (907, 470) on #login
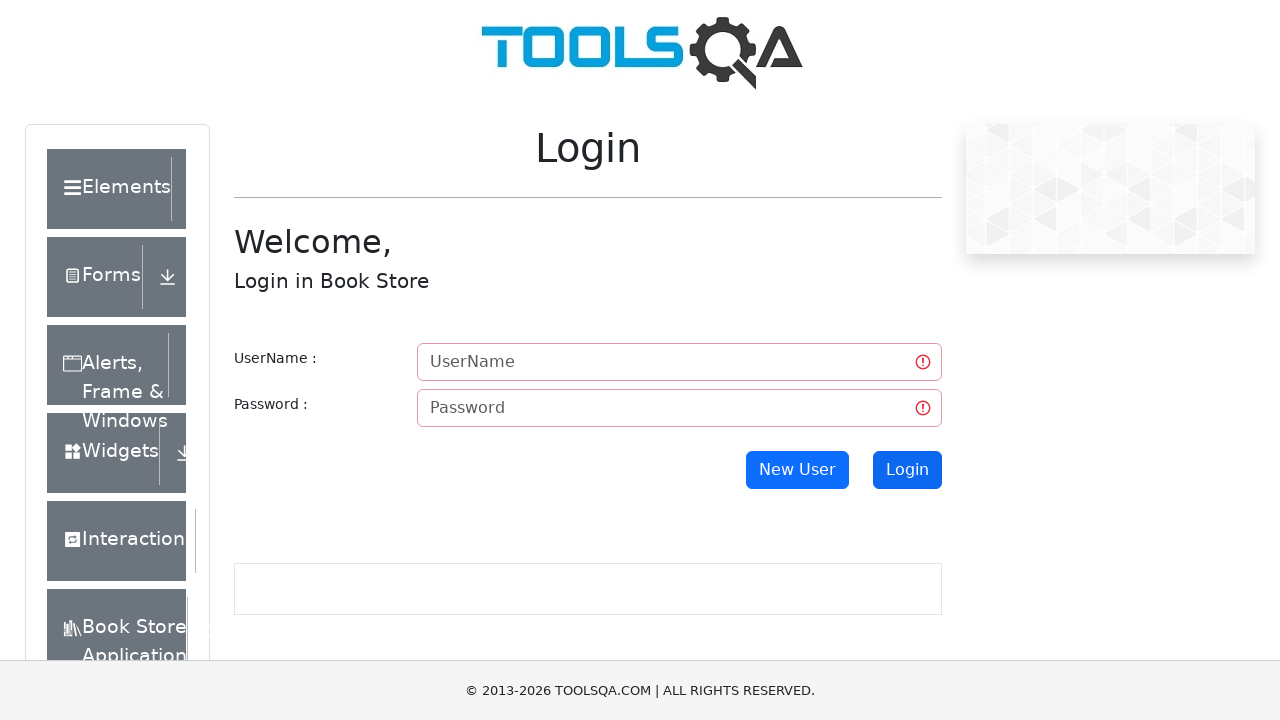

Username field displayed invalid state after clicking login
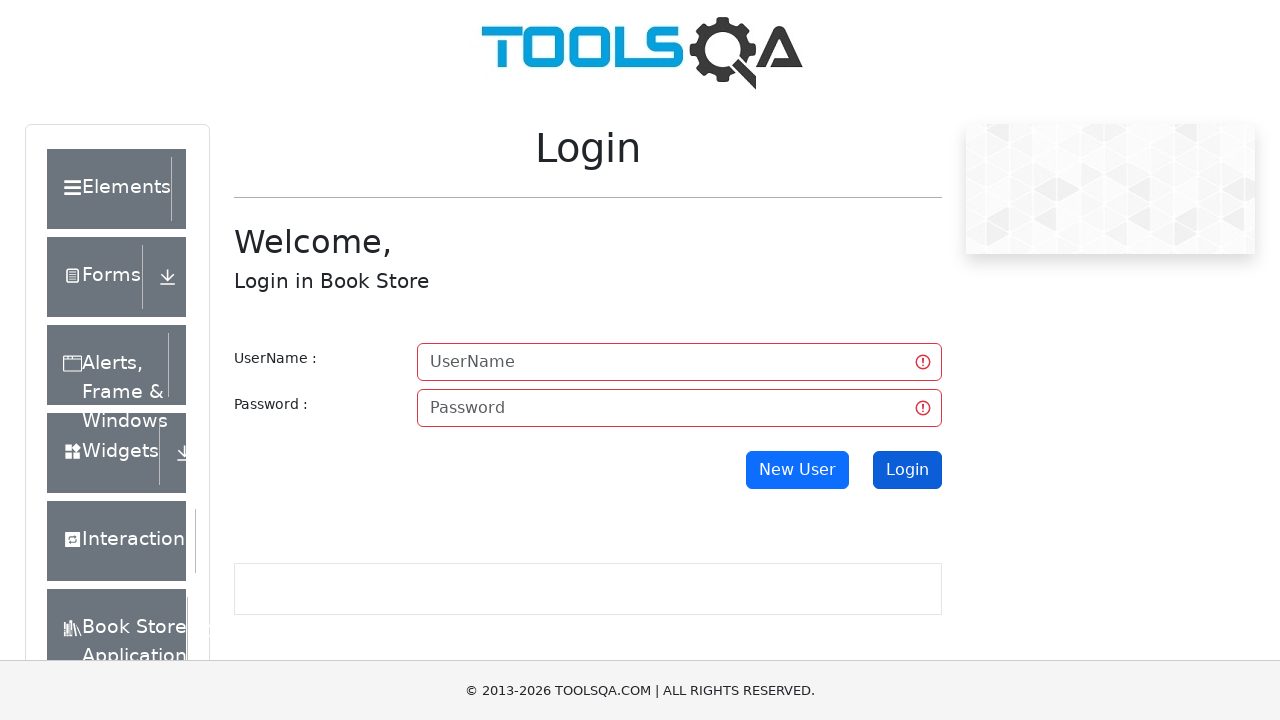

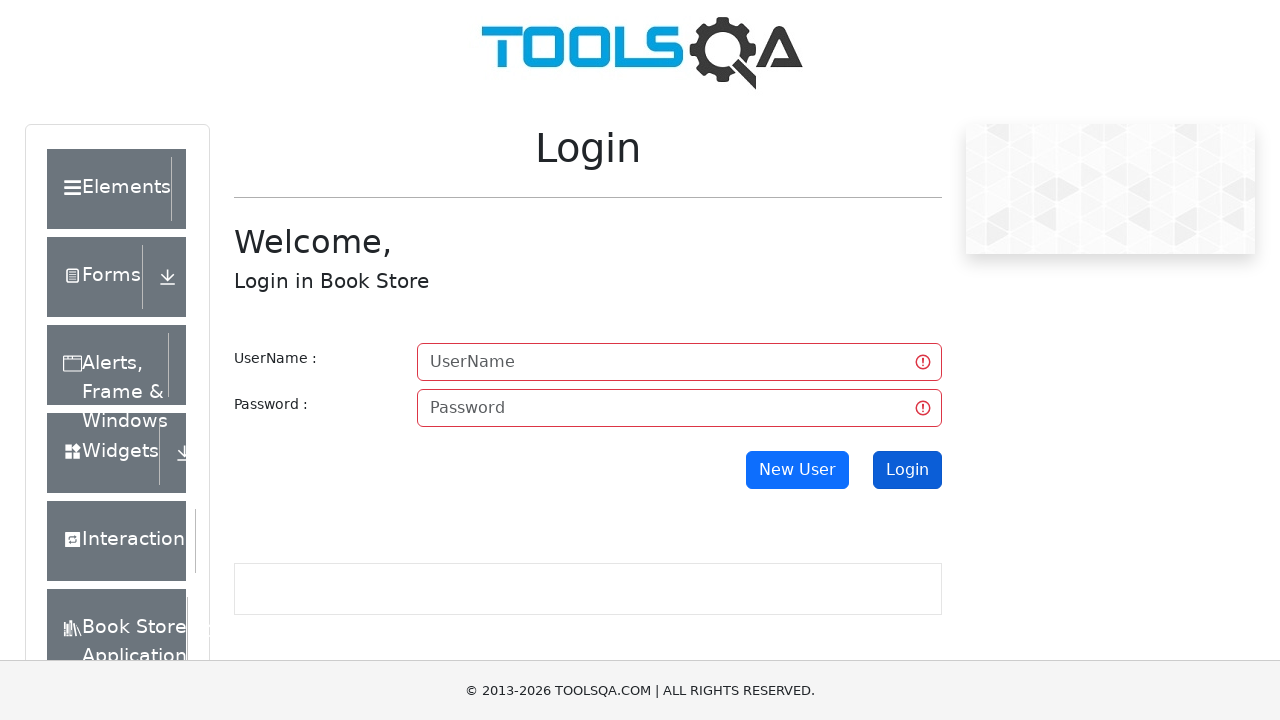